Tests that a deployed web application loads correctly without infinite loops by verifying the page content loads and a login interface is displayed

Starting URL: https://kiddo-quest-de7b0.web.app/

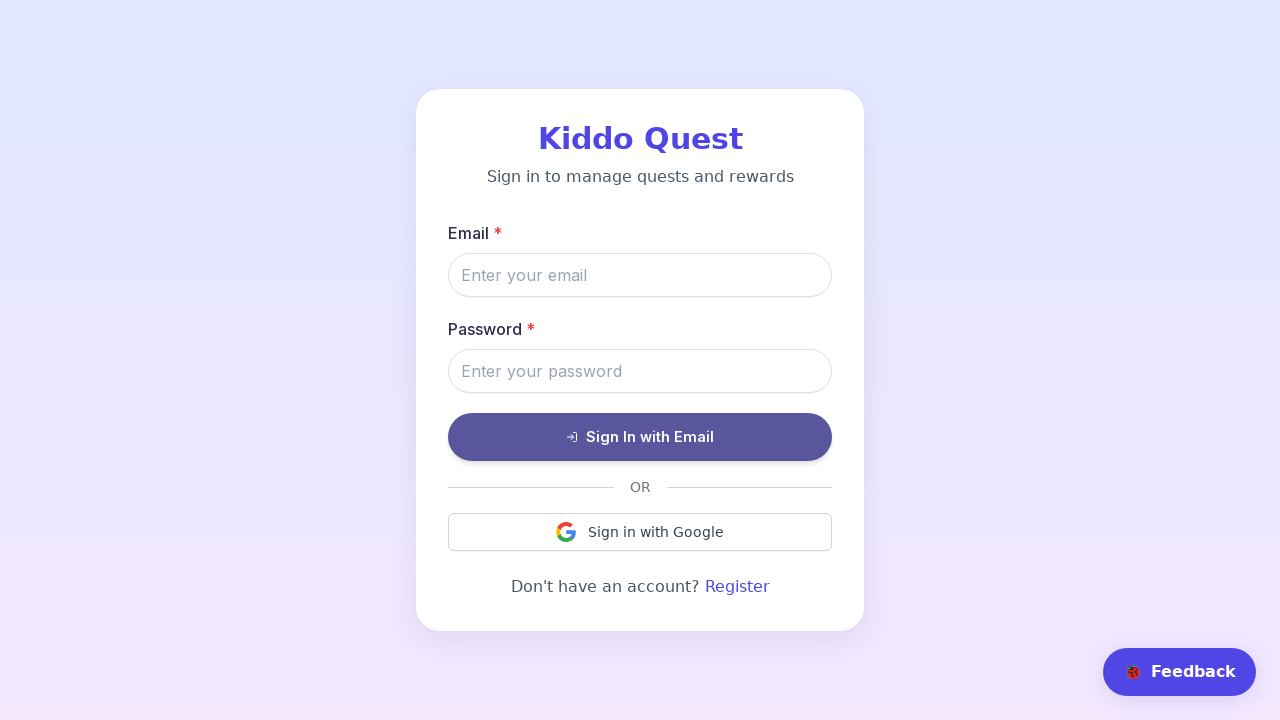

Waited 3 seconds for app to stabilize after initial load
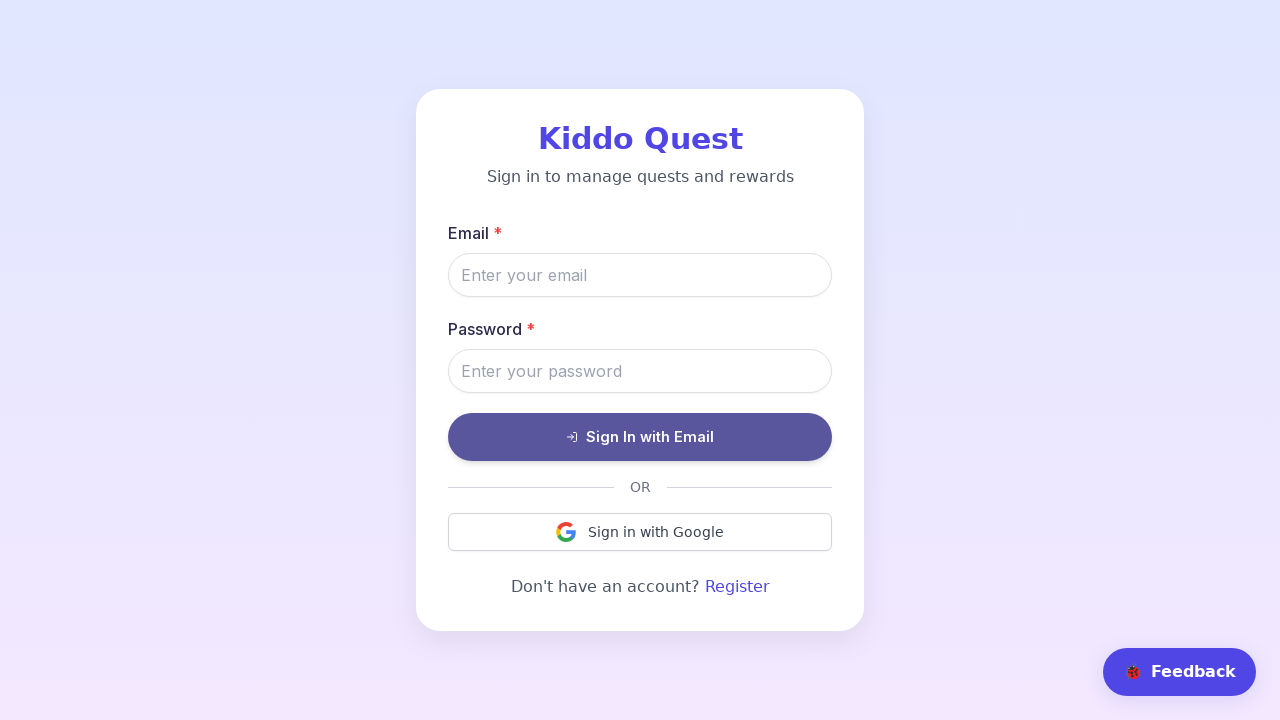

Retrieved body content to verify page has loaded with meaningful text
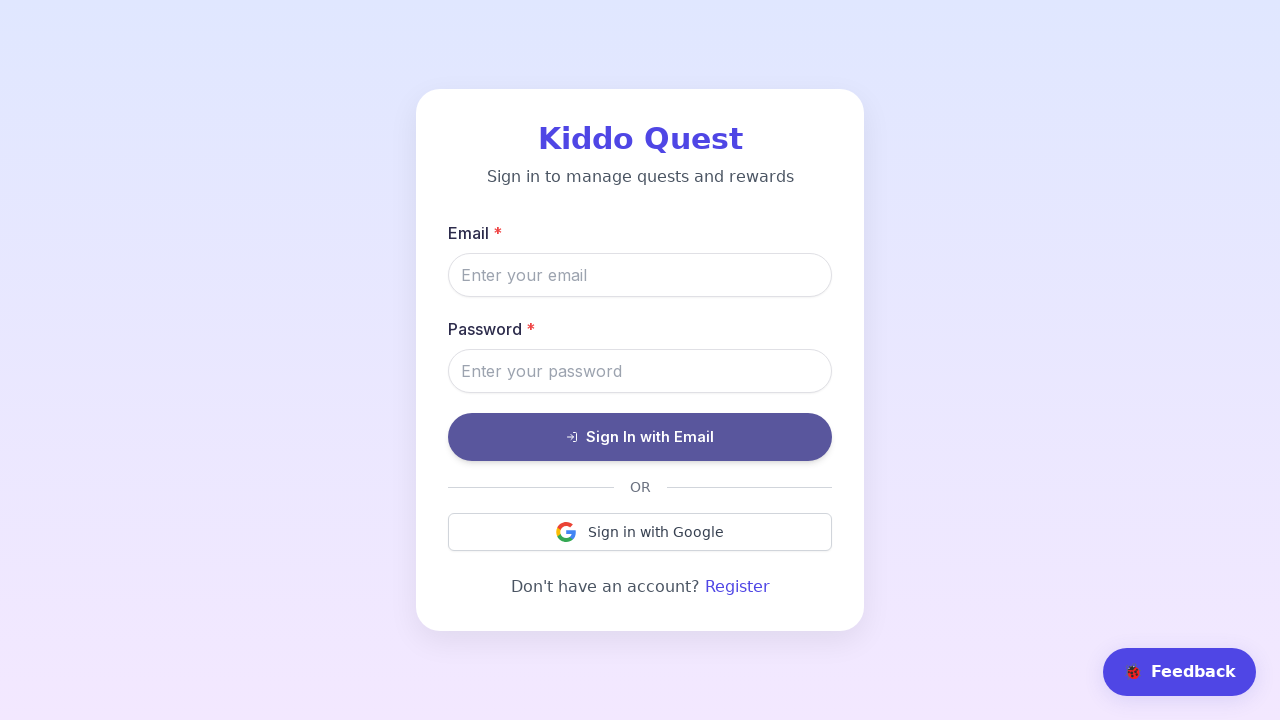

Verified page has meaningful content (>50 characters)
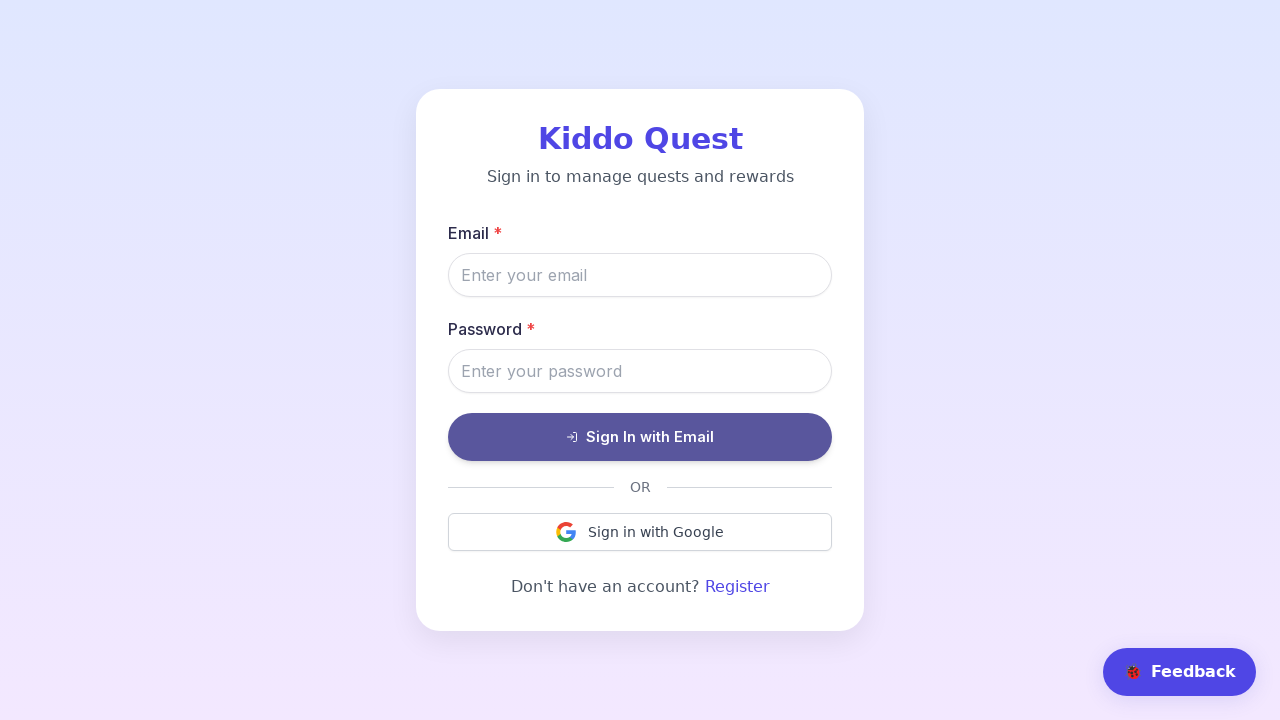

Checked for login form email input elements
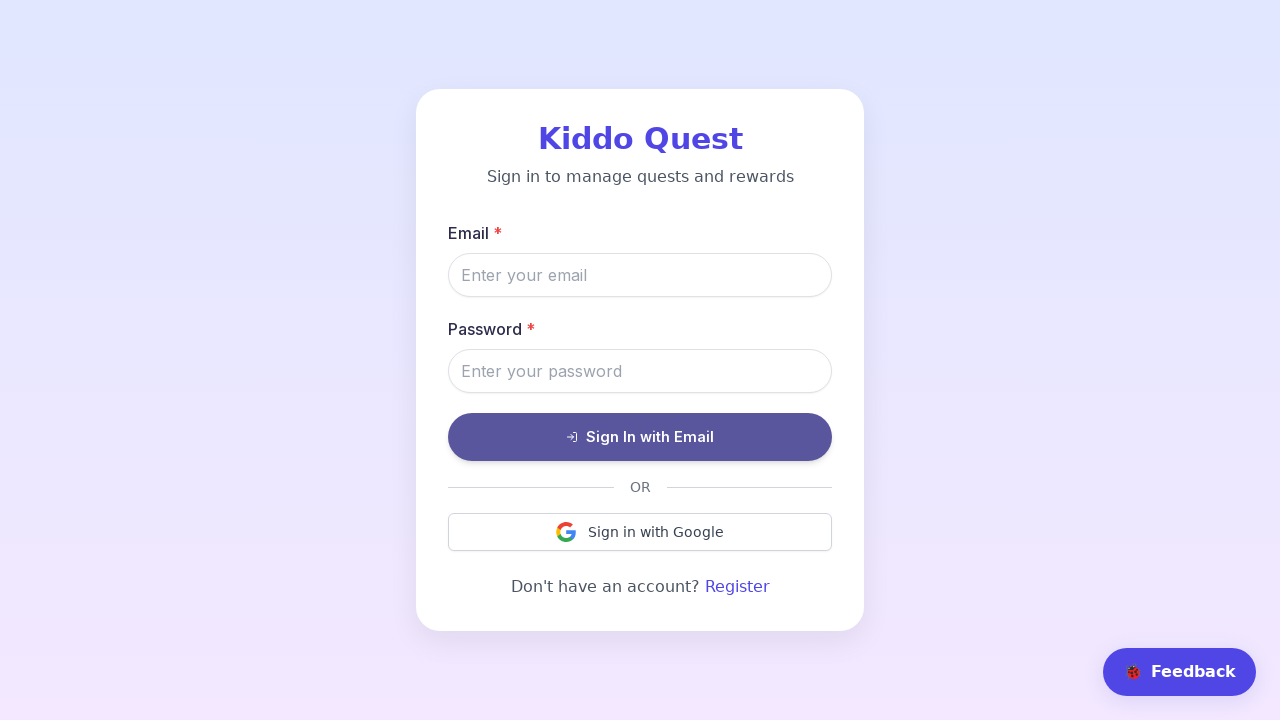

Checked for login or sign in buttons
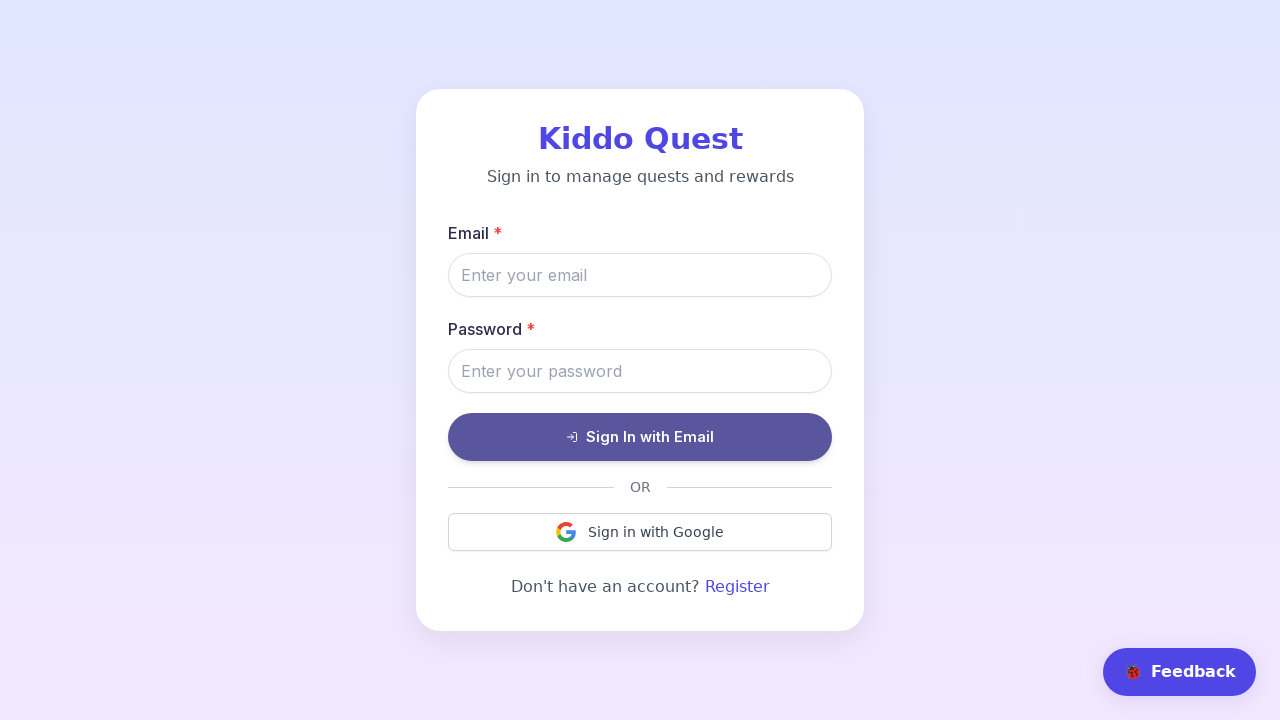

Verified login interface is present with email input or login button
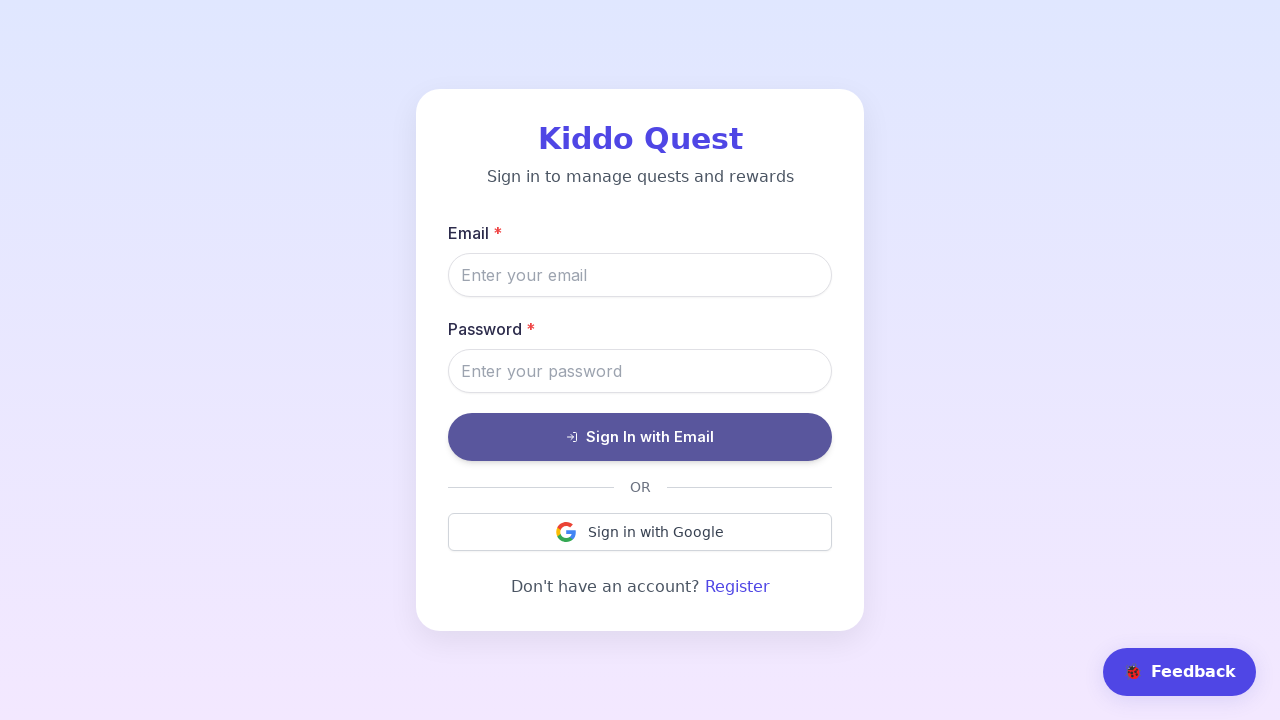

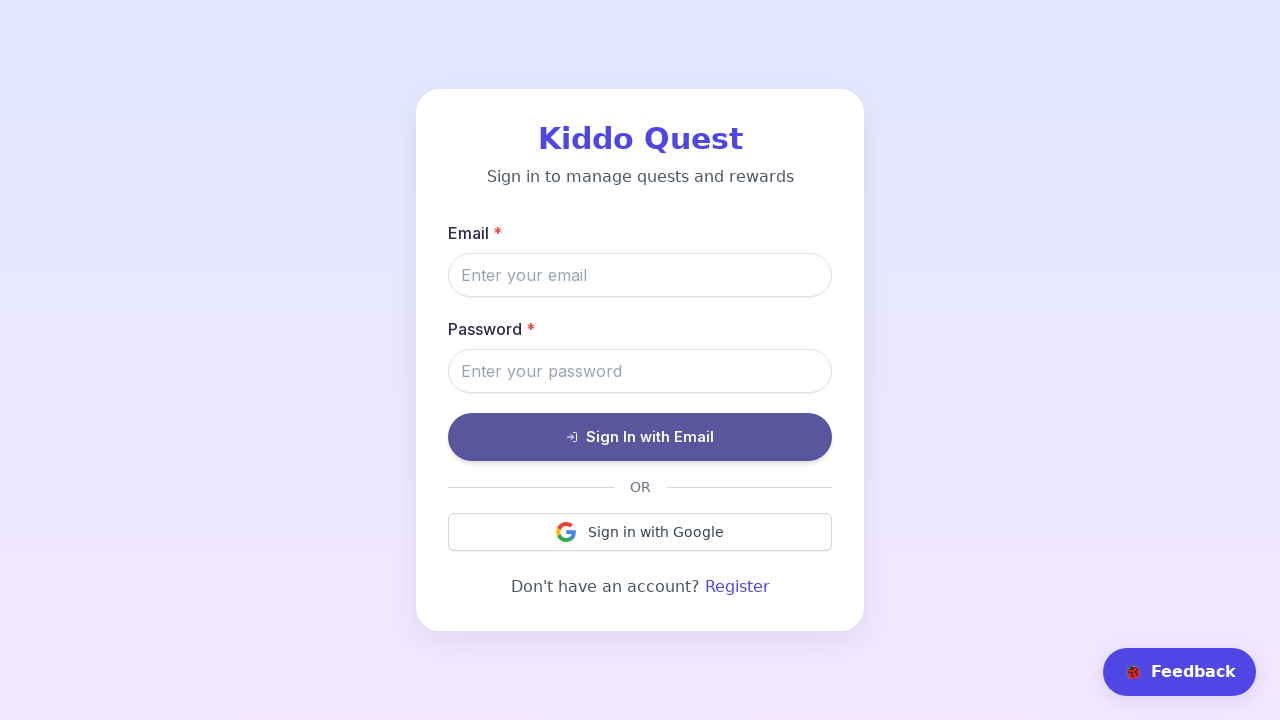